Tests window handling functionality by opening a new window, switching between parent and child windows, and verifying content in each window

Starting URL: https://the-internet.herokuapp.com/

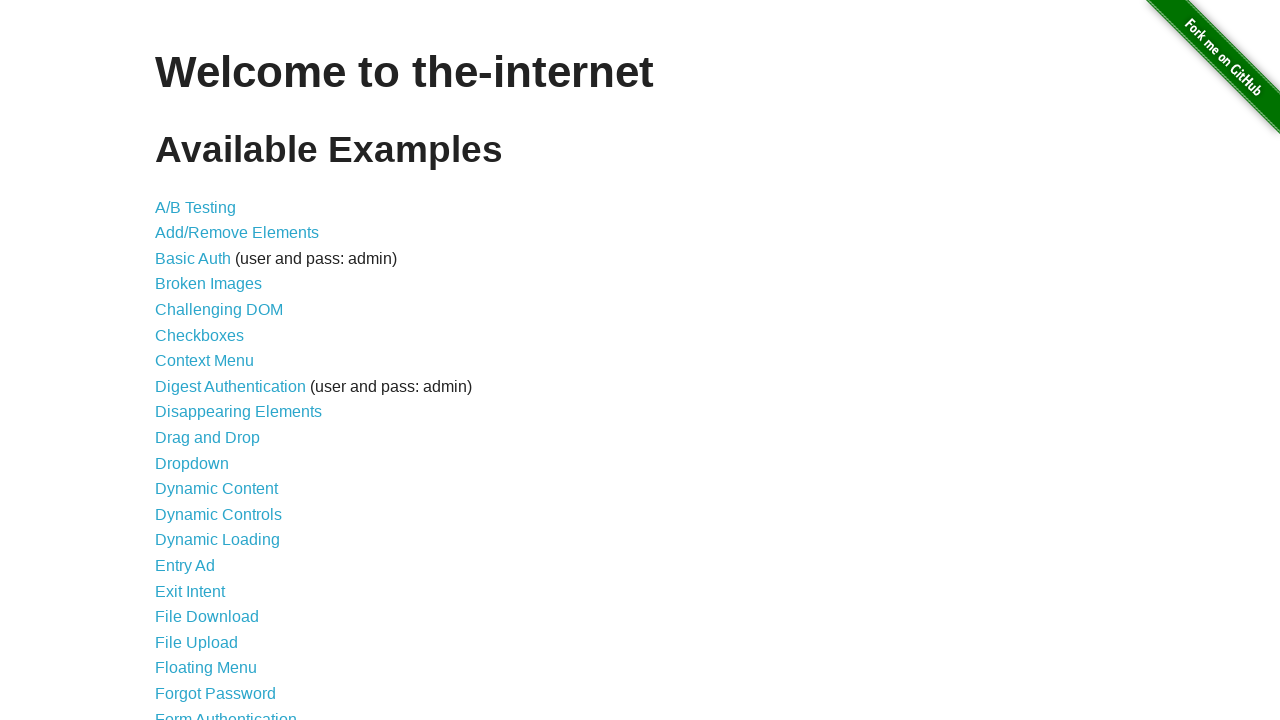

Clicked on 'Multiple Windows' link at (218, 369) on xpath=//a[text()='Multiple Windows']
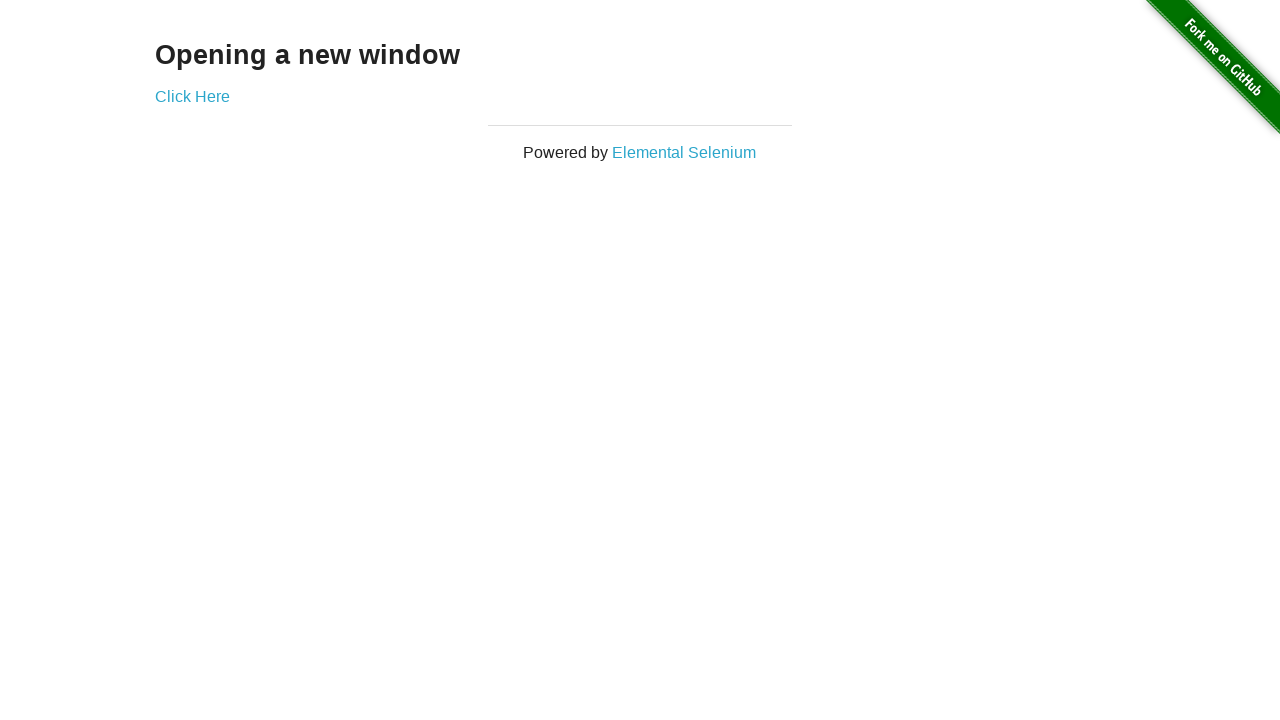

Clicked 'Click Here' link to open new window at (192, 96) on xpath=//a[text()='Click Here']
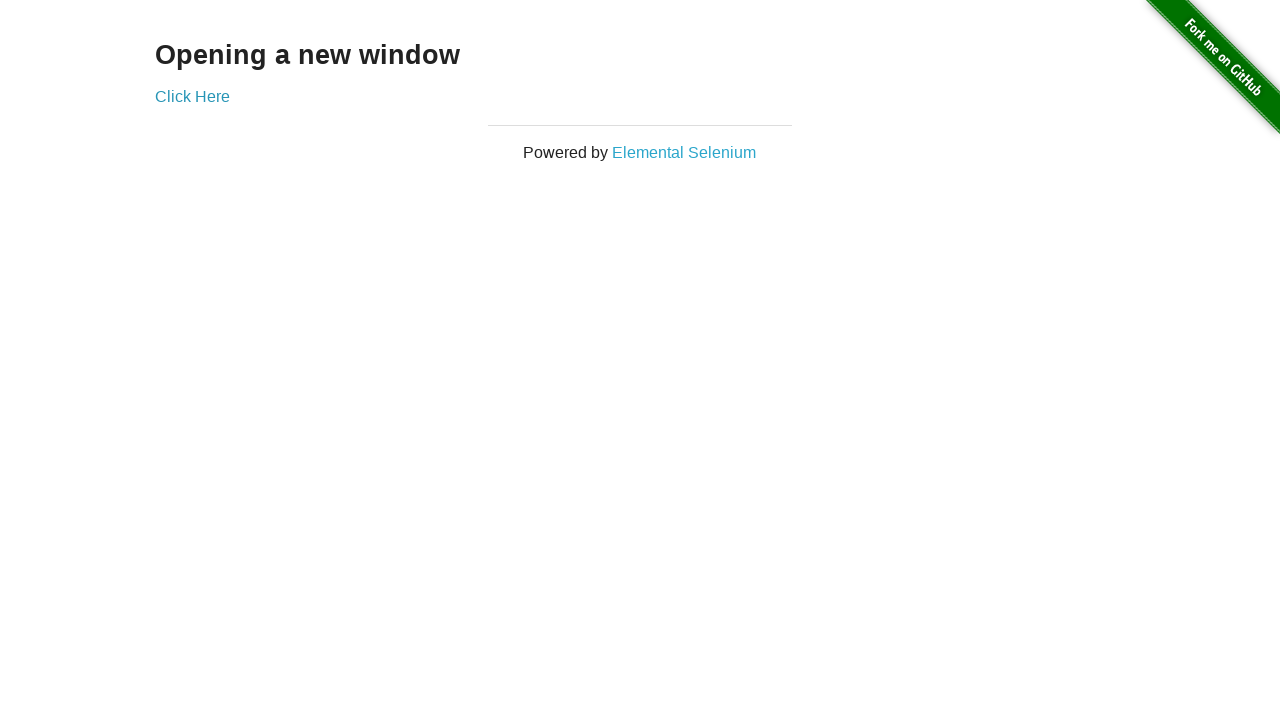

New window popup captured and assigned to new_page
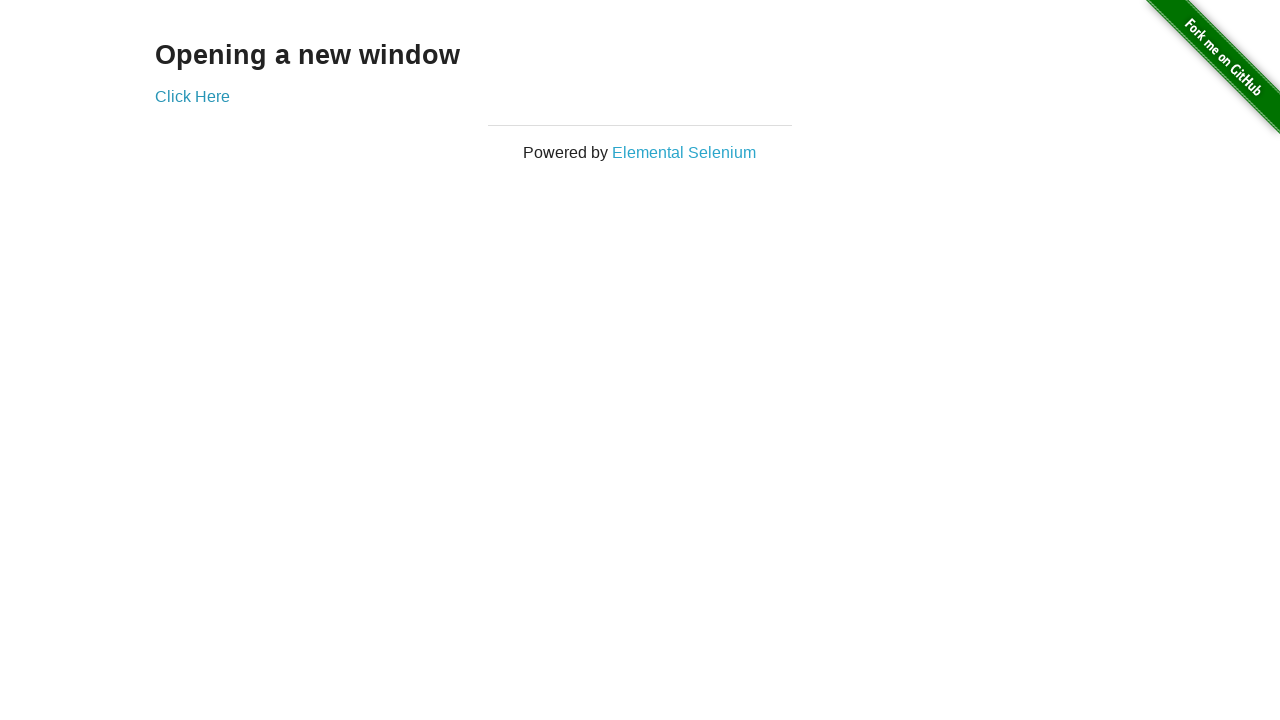

Verified 'New Window' heading appeared in child window
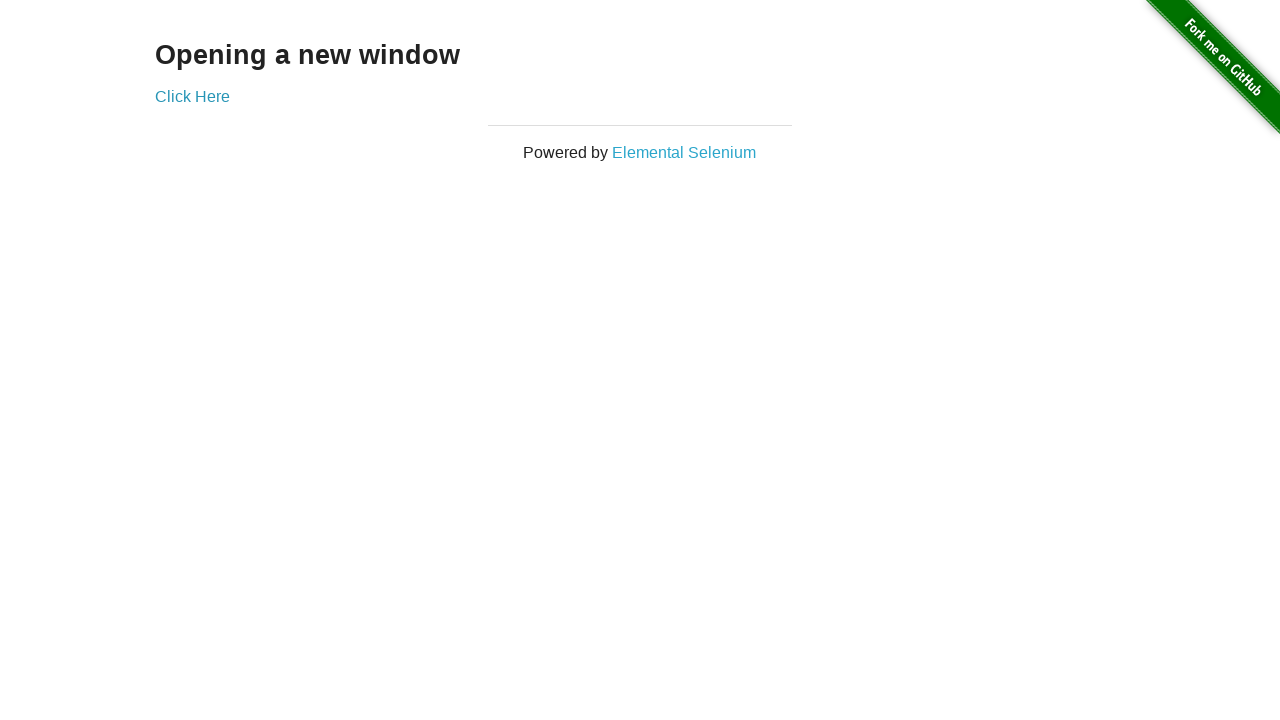

Verified heading element exists in parent window
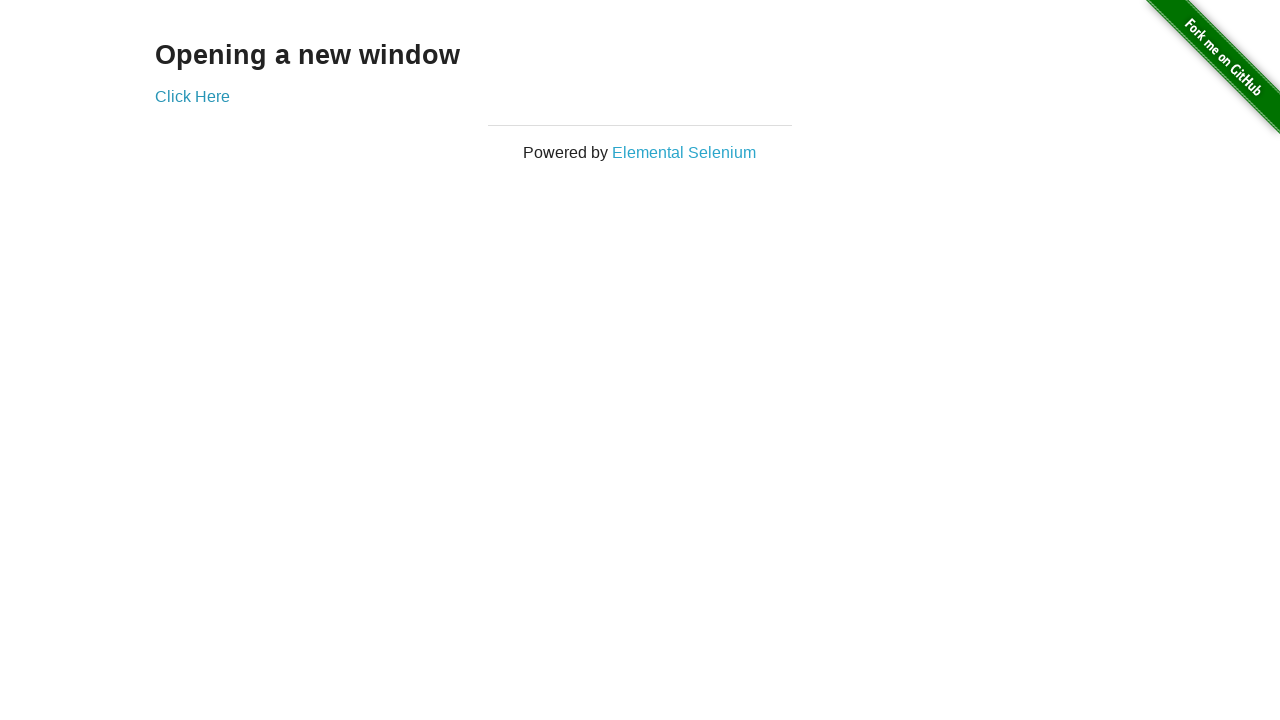

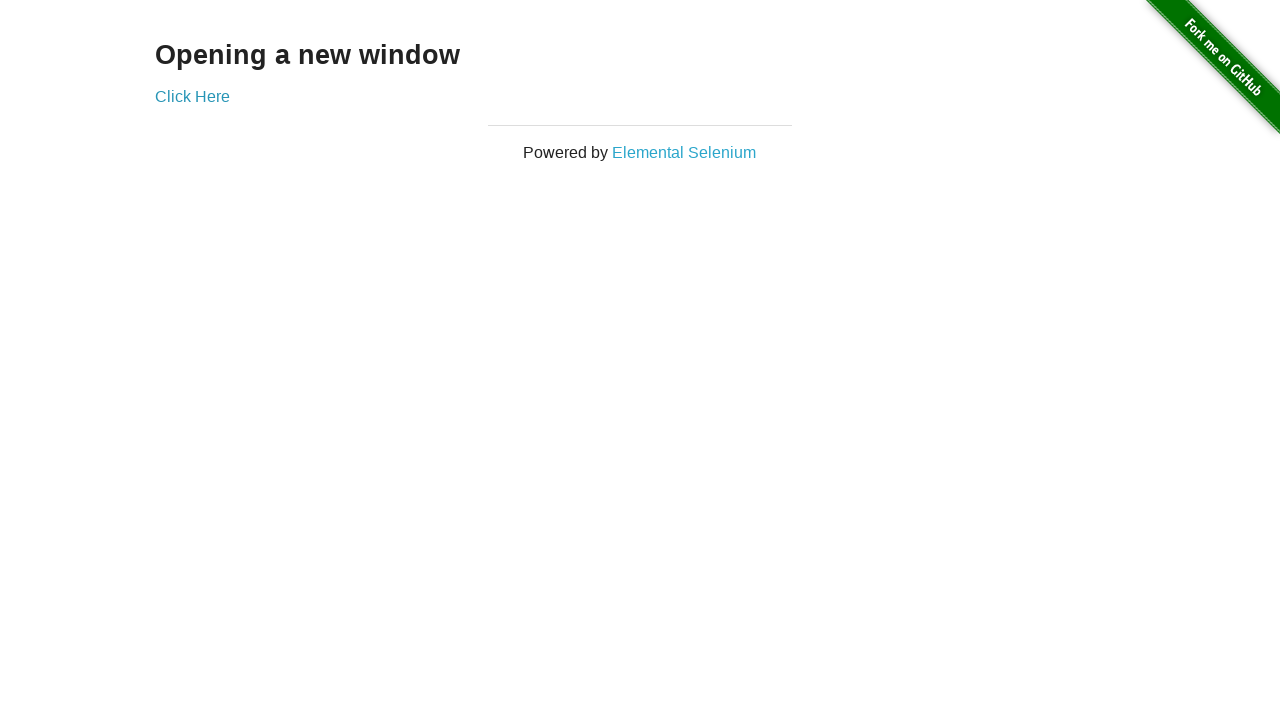